Navigates to testuj.pl and prints the current URL

Starting URL: https://testuj.pl/

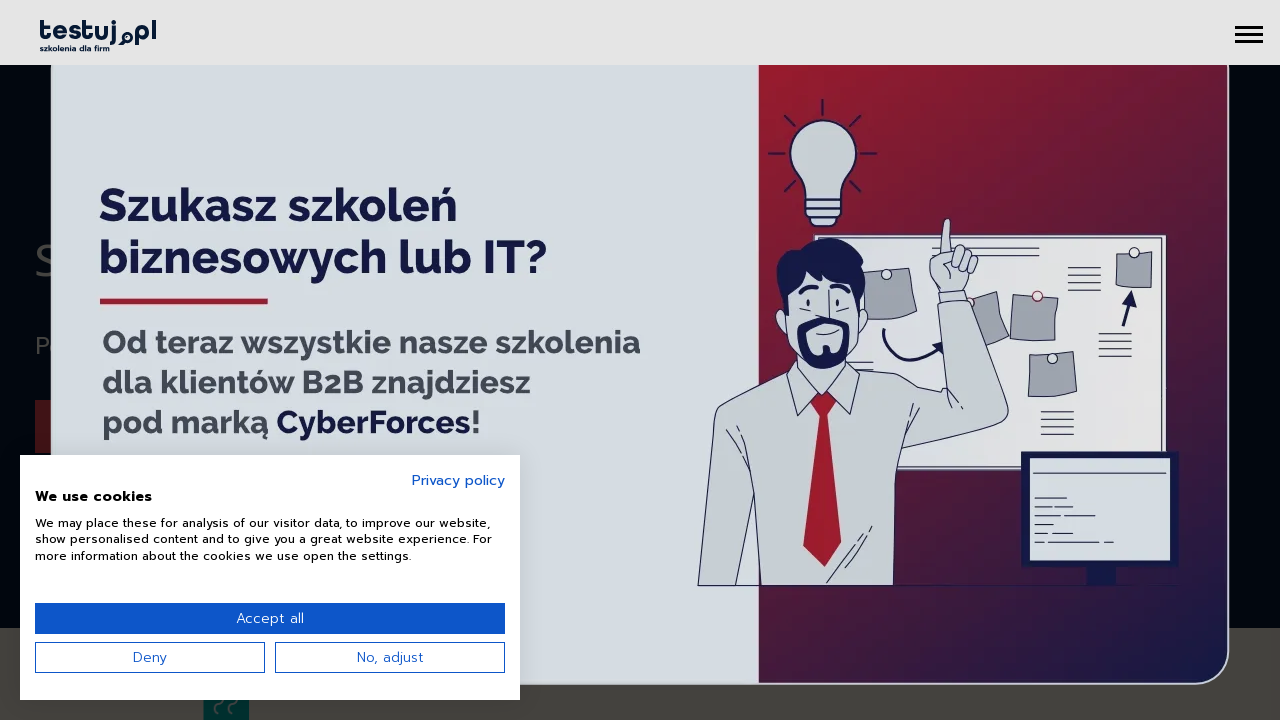

Retrieved and printed current URL from testuj.pl
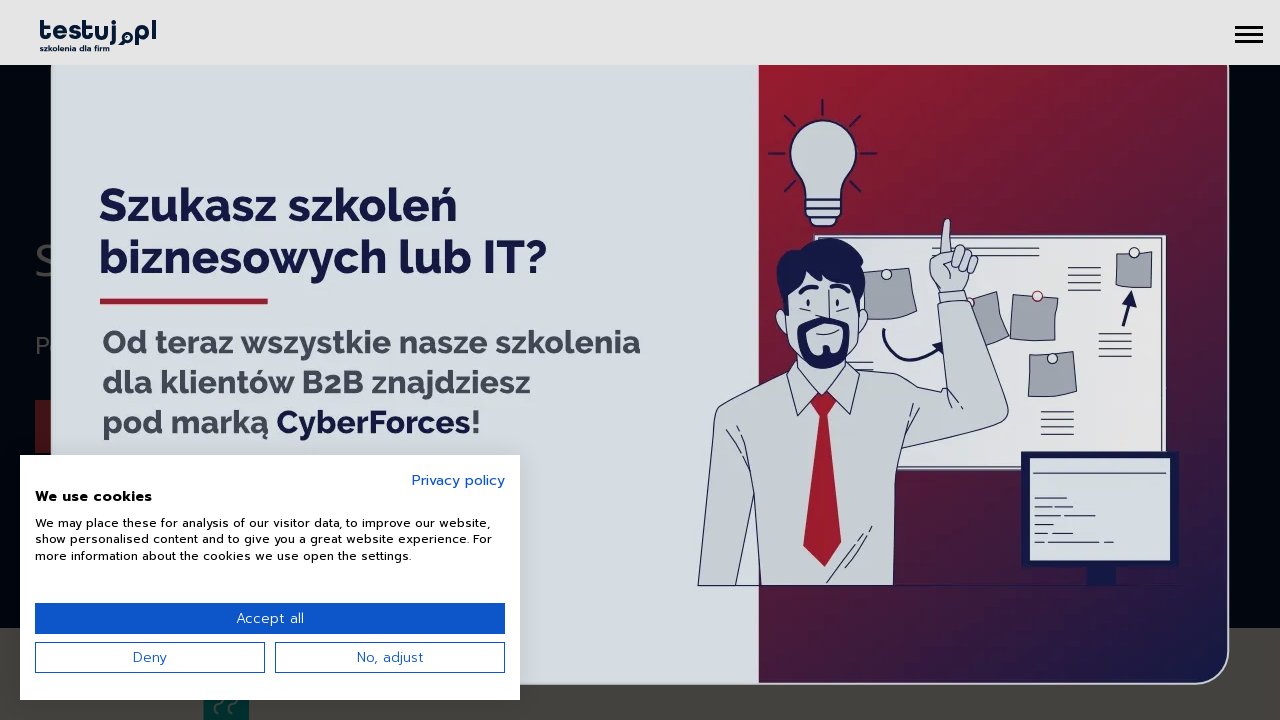

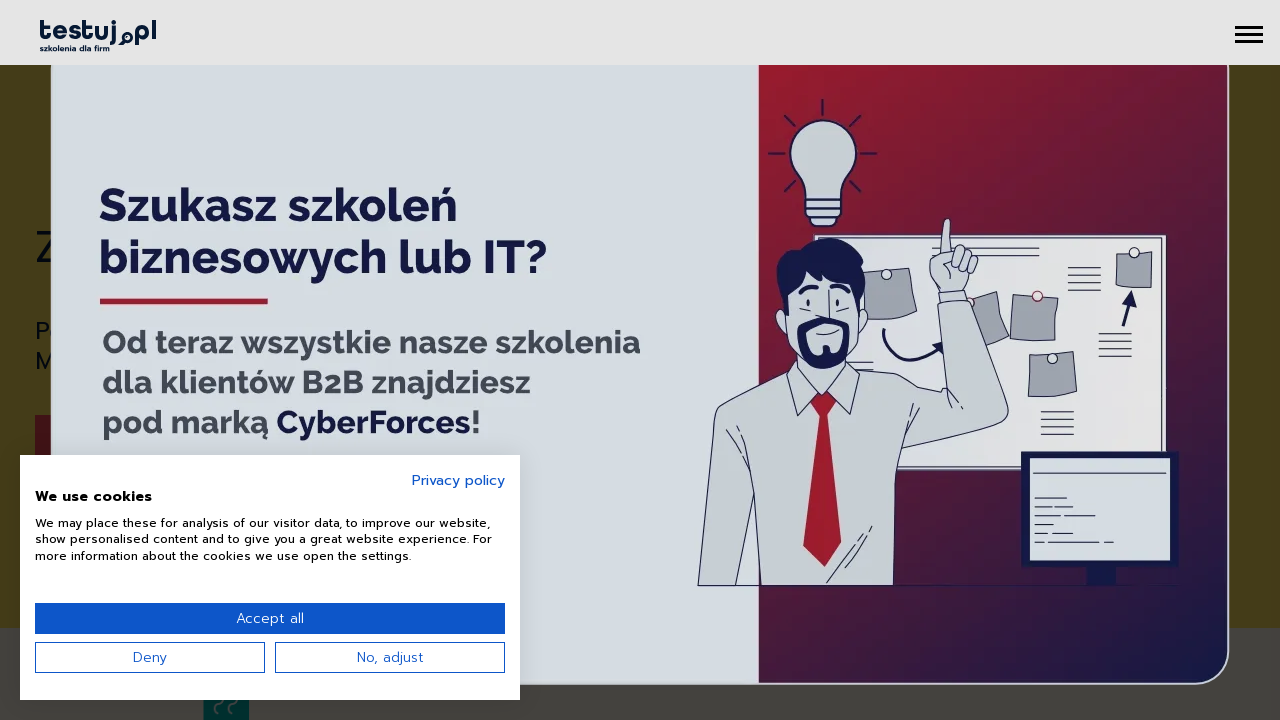